Creates a new paste on Pastebin by filling in text content, selecting expiration time, and setting a title

Starting URL: https://pastebin.com/

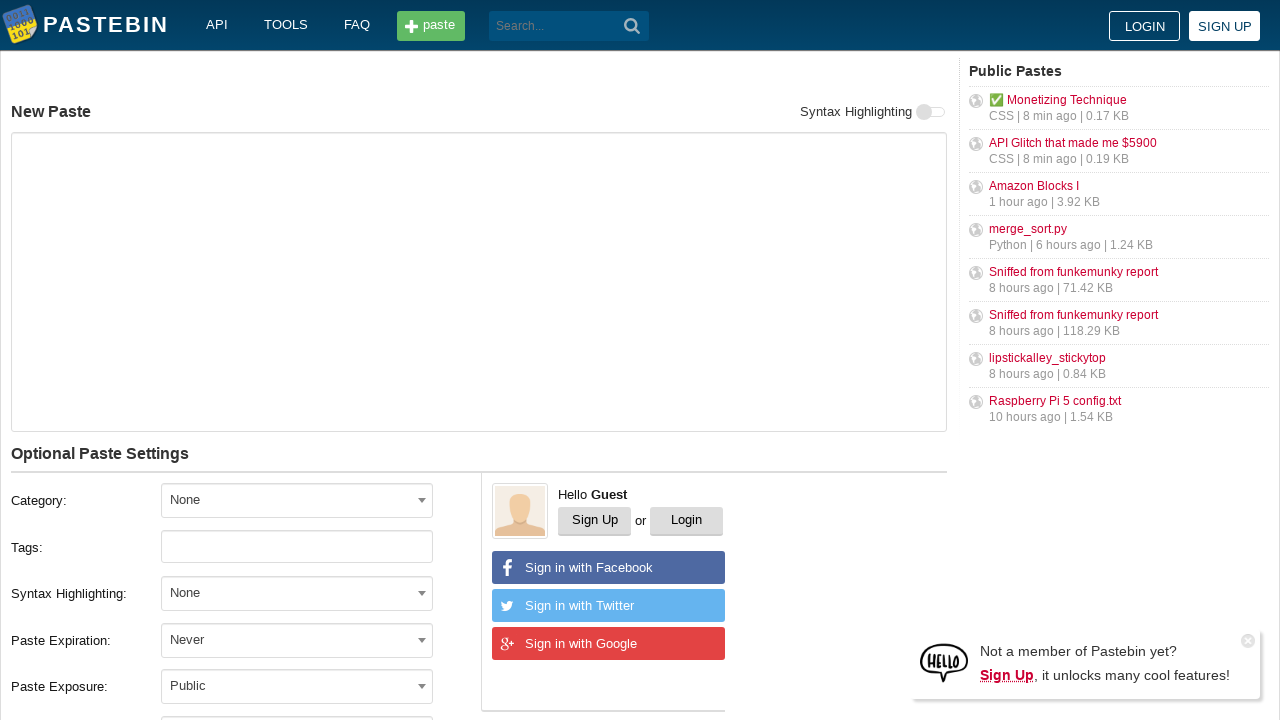

Clicked the new paste button at (431, 26) on .header__btn
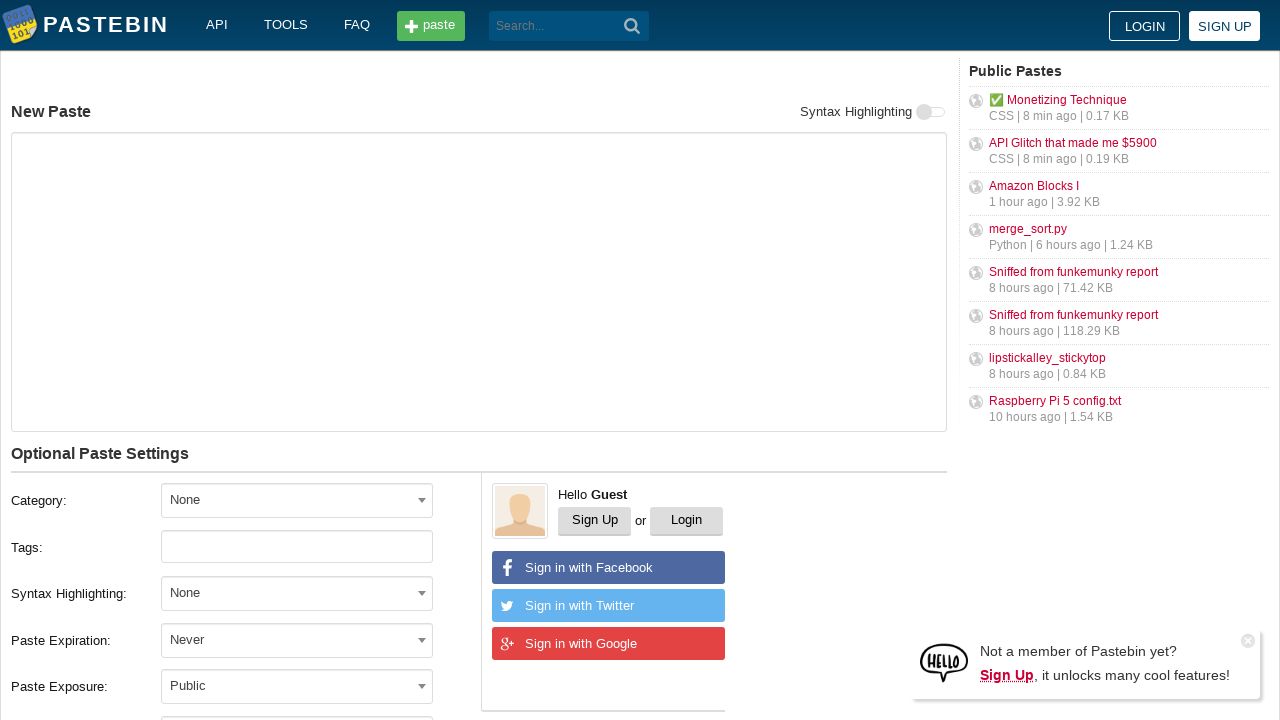

Clicked on the text area to focus it at (479, 282) on #postform-text
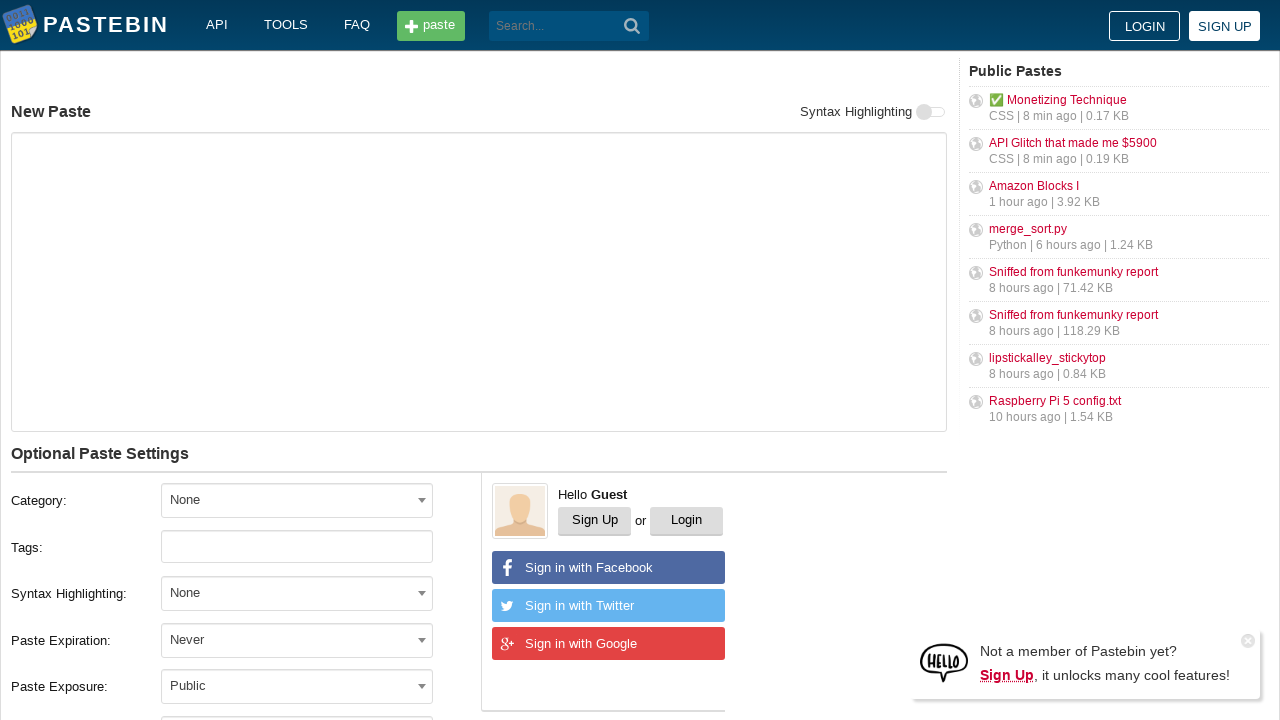

Filled text area with paste content 'Hello from WebDriver' on #postform-text
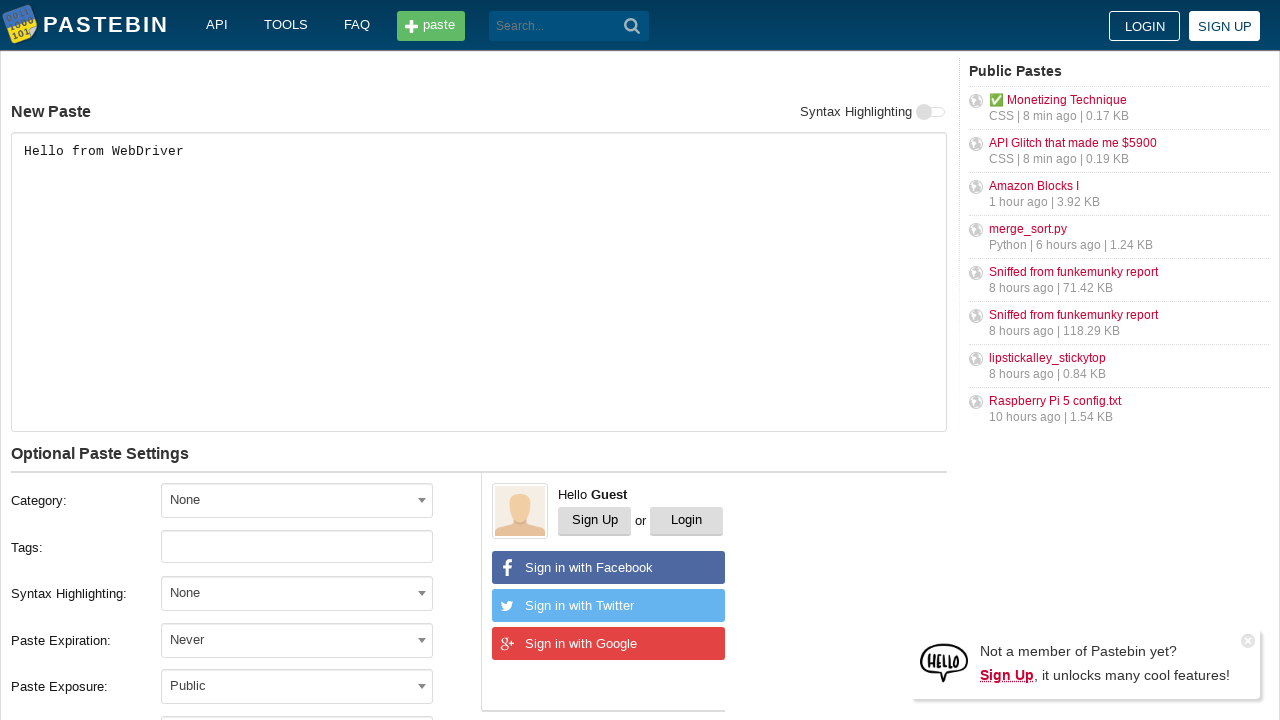

Clicked on the expiration dropdown at (297, 640) on #select2-postform-expiration-container
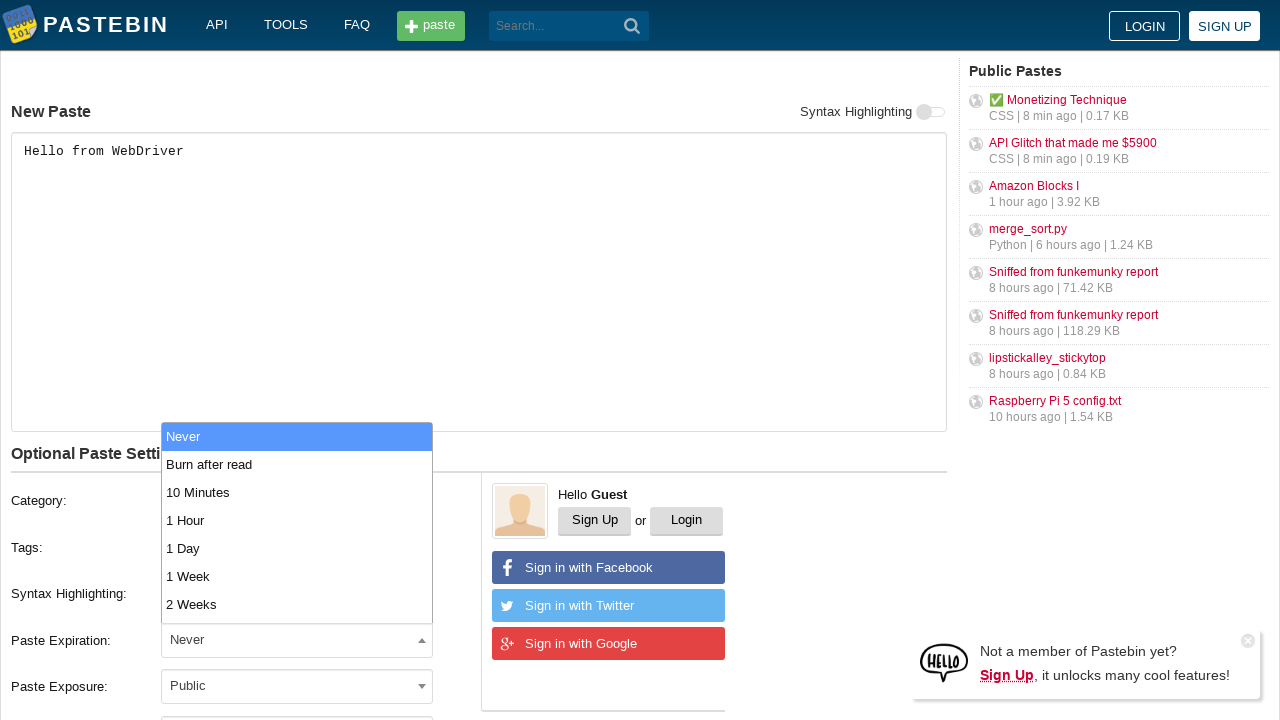

Selected '10 Minutes' from expiration dropdown at (297, 492) on li:has-text('10 Minutes')
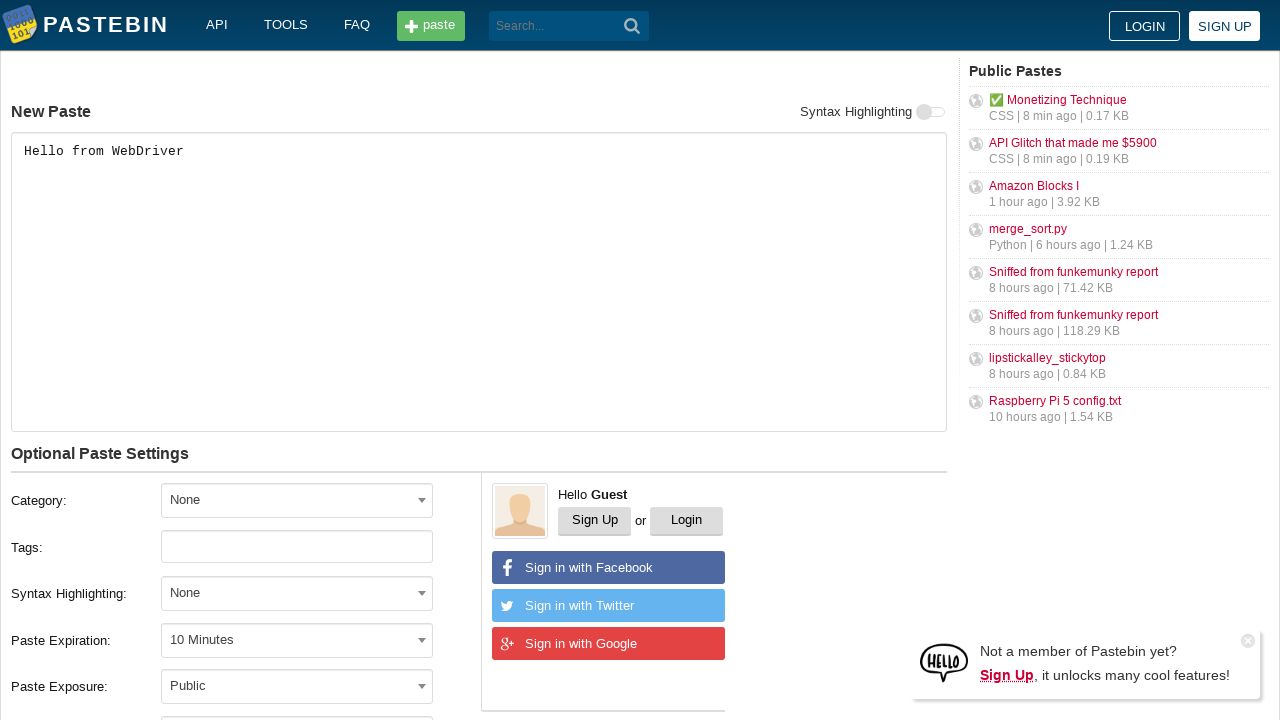

Filled paste title with 'helloweb' on #postform-name
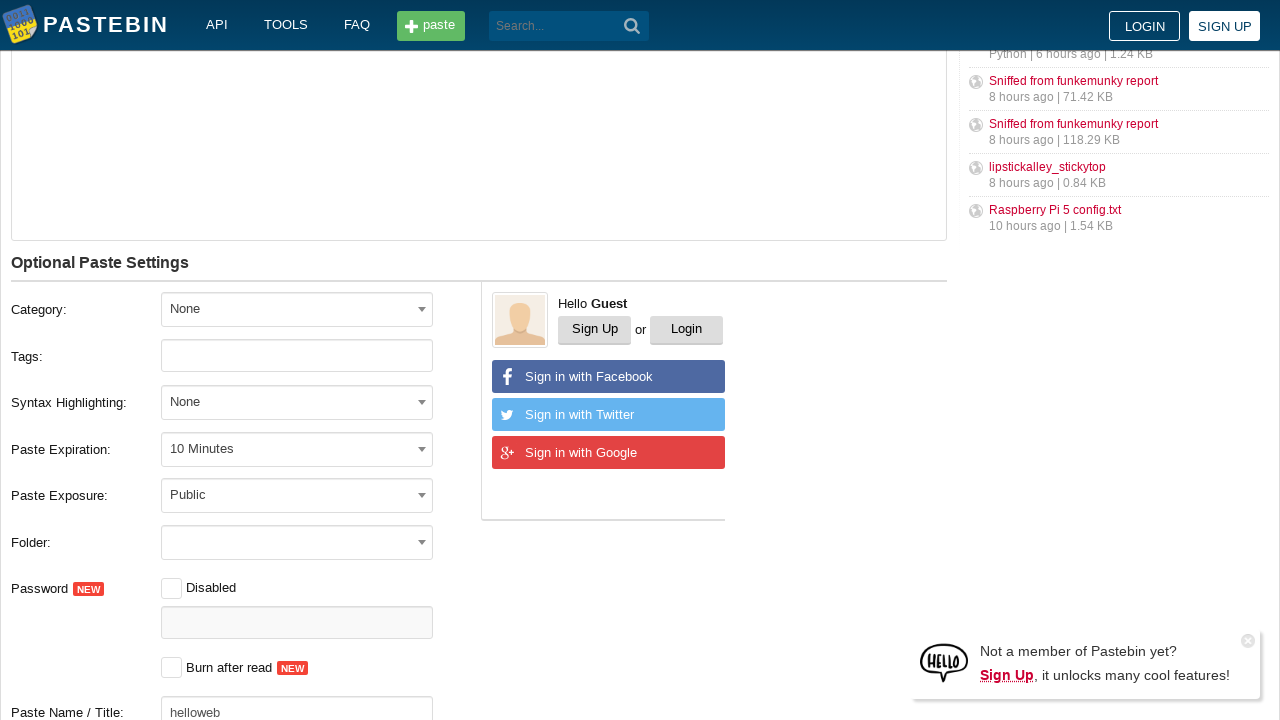

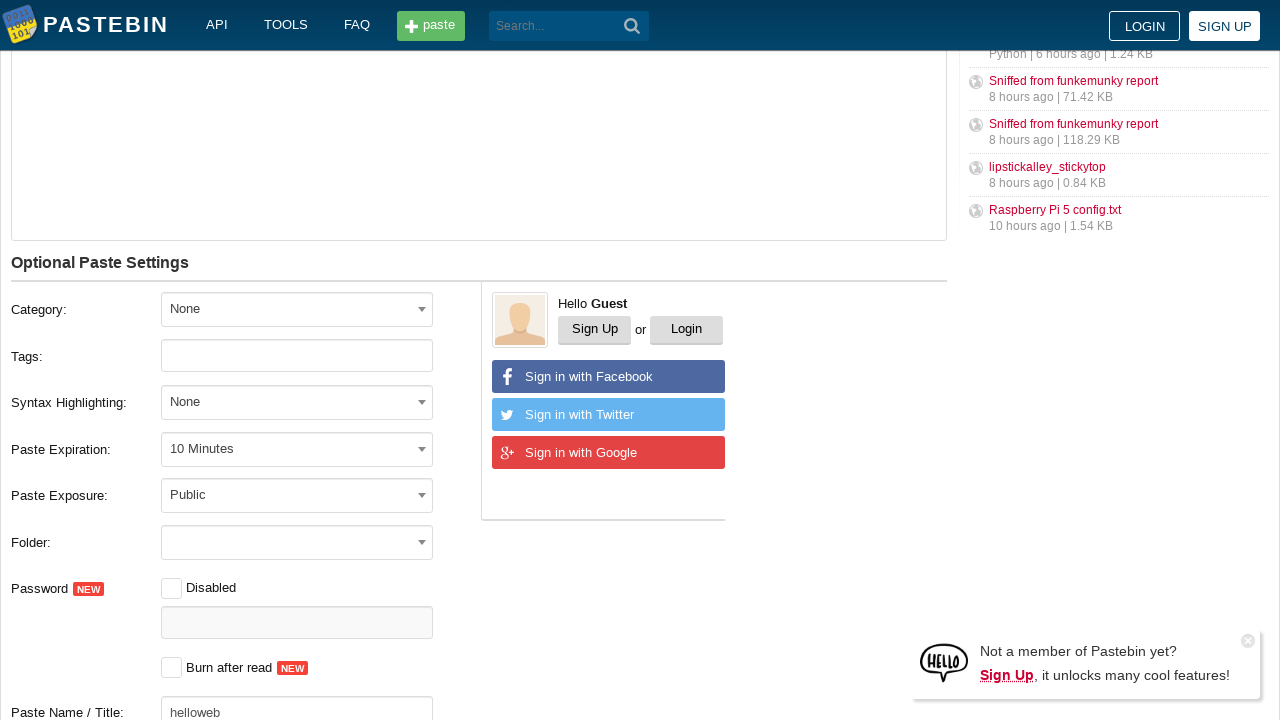